Tests alert handling functionality by triggering different types of alerts (simple alert and confirm dialog) and accepting or dismissing them

Starting URL: https://rahulshettyacademy.com/AutomationPractice/

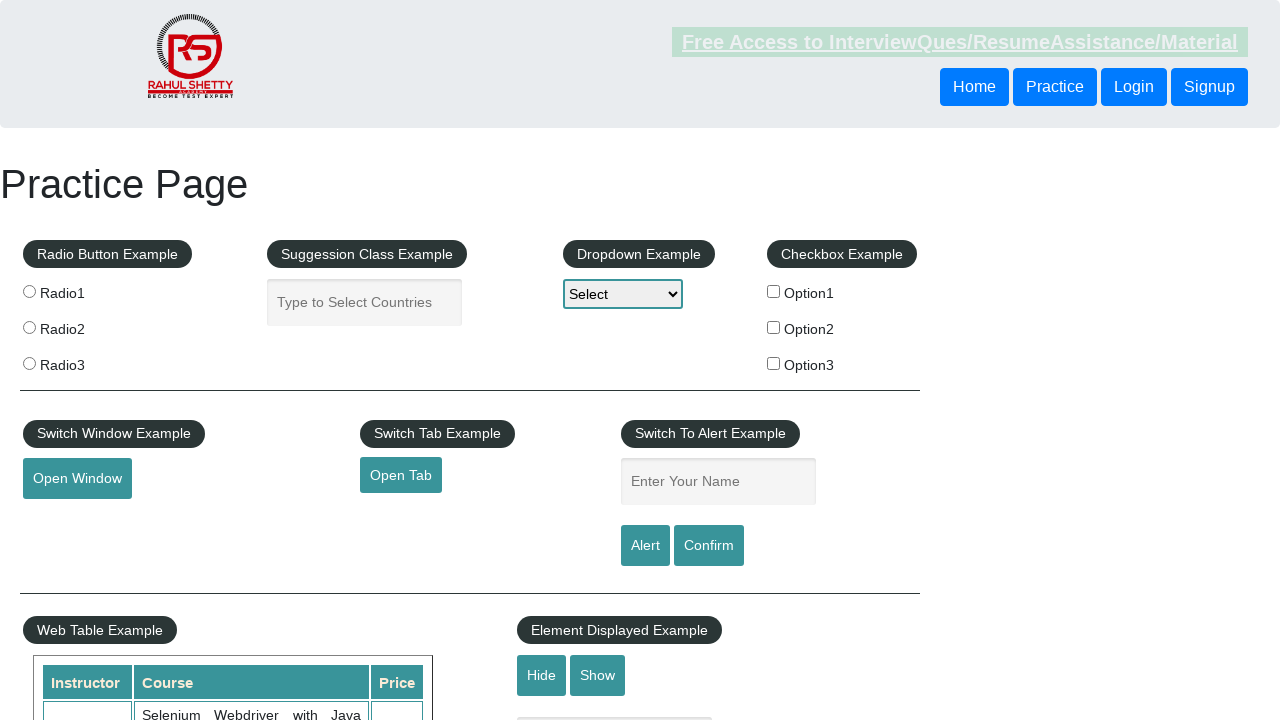

Filled name field with 'John' on //input[@id='name']
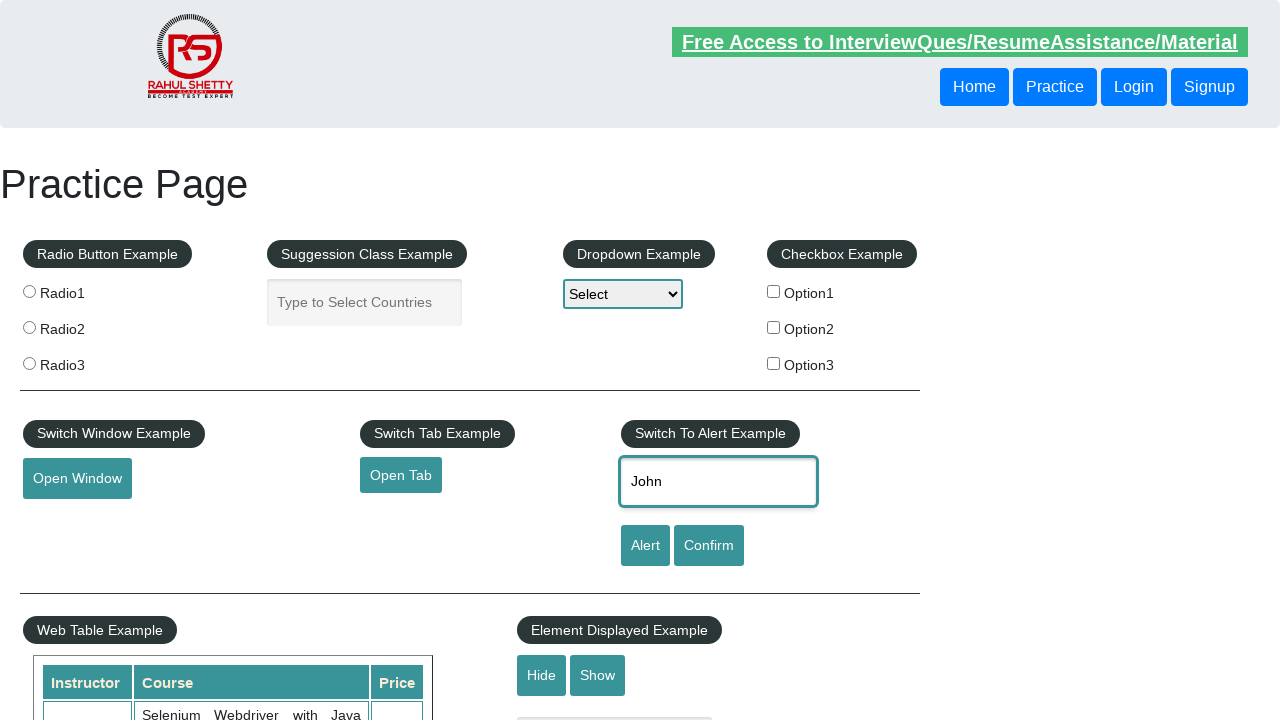

Clicked alert button to trigger simple alert at (645, 546) on xpath=//input[@id='alertbtn']
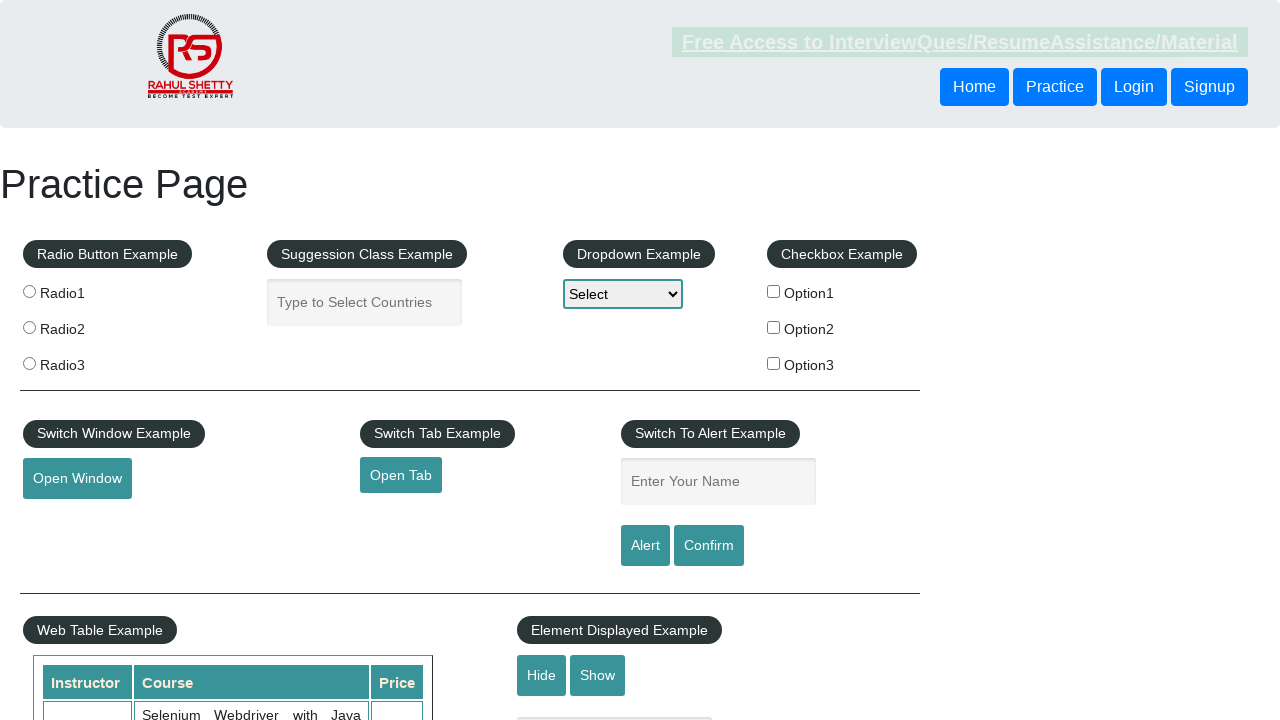

Accepted simple alert dialog
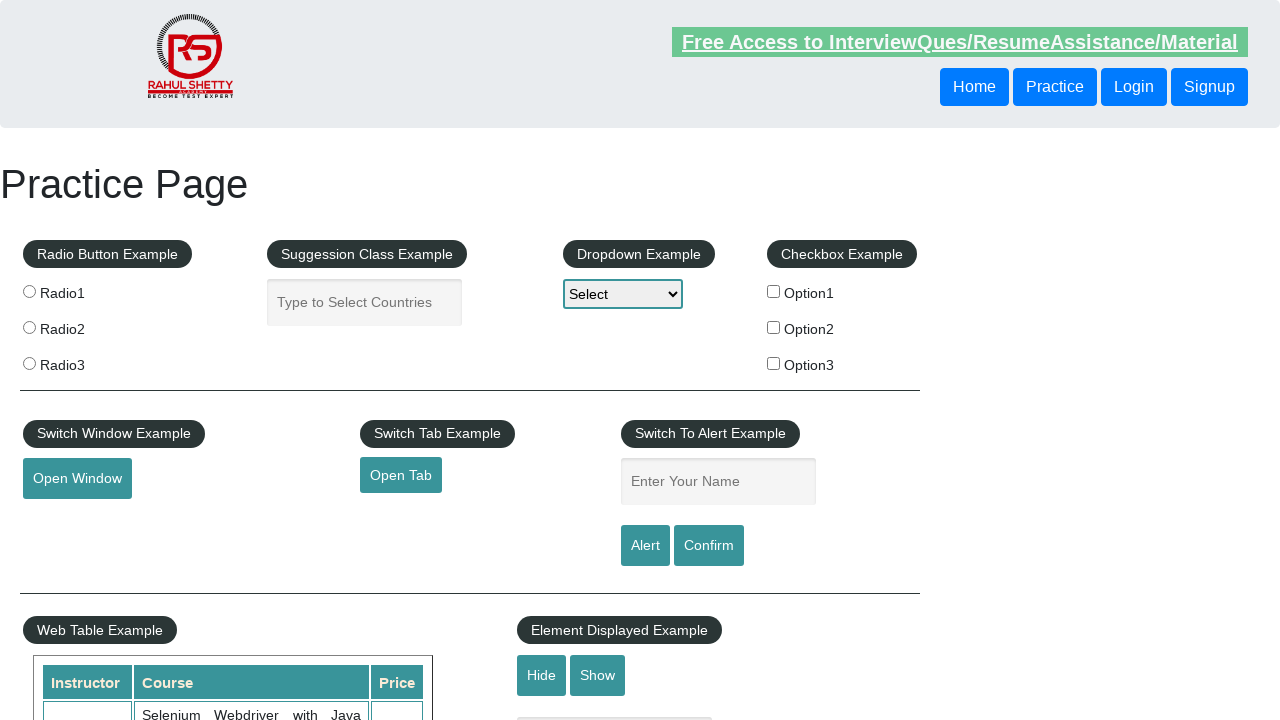

Filled name field with 'John' for confirm alert test on //input[@id='name']
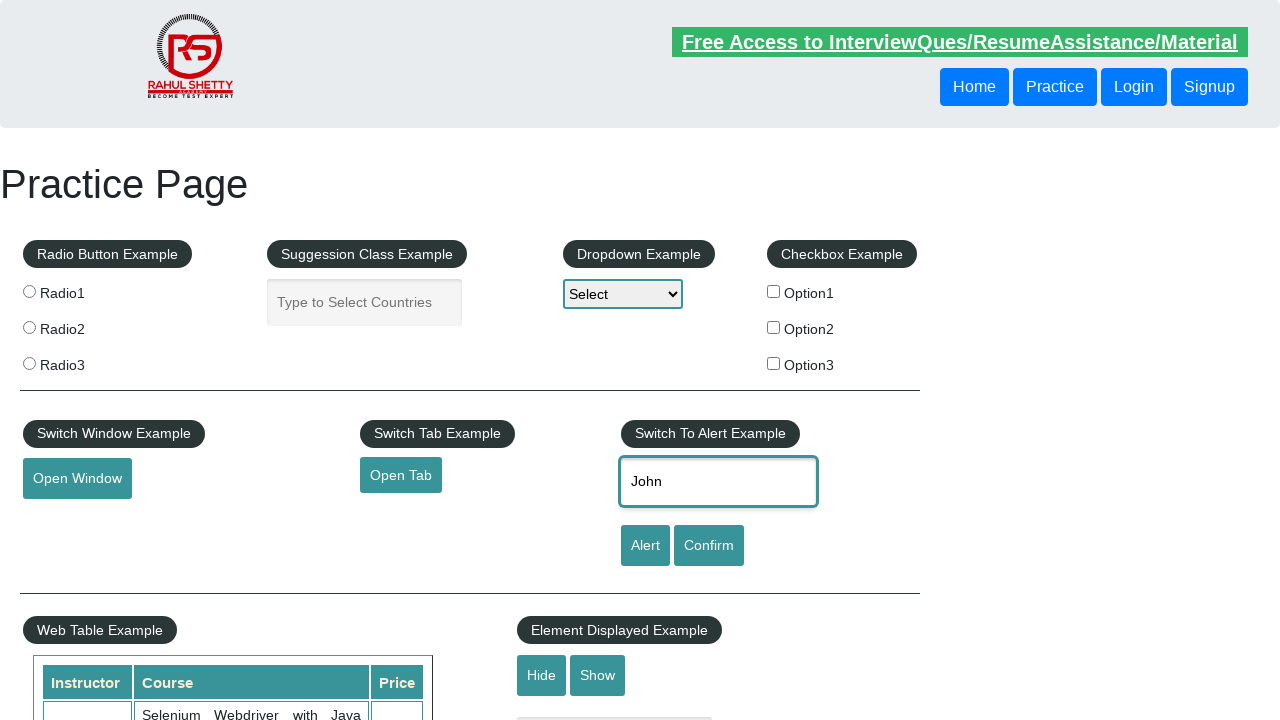

Clicked confirm button to trigger confirm dialog at (709, 546) on xpath=//input[@id='confirmbtn']
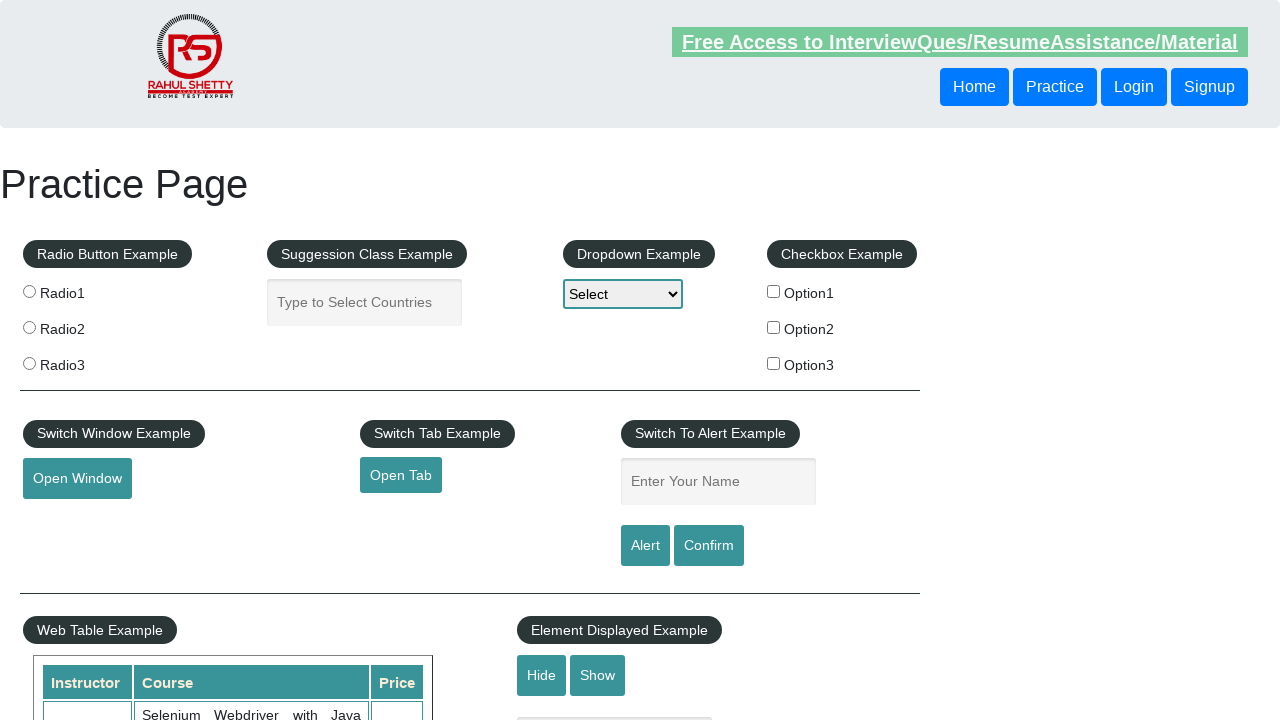

Accepted confirm dialog
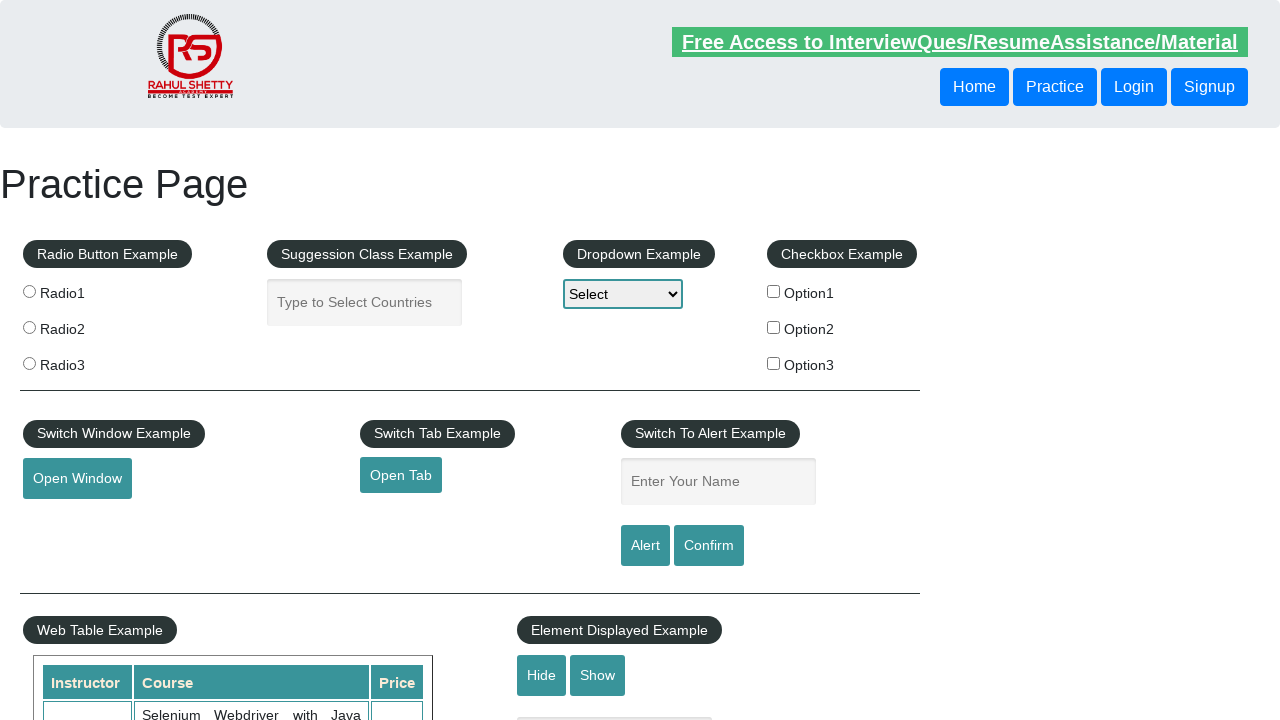

Filled name field with 'John' for confirm dialog dismiss test on //input[@id='name']
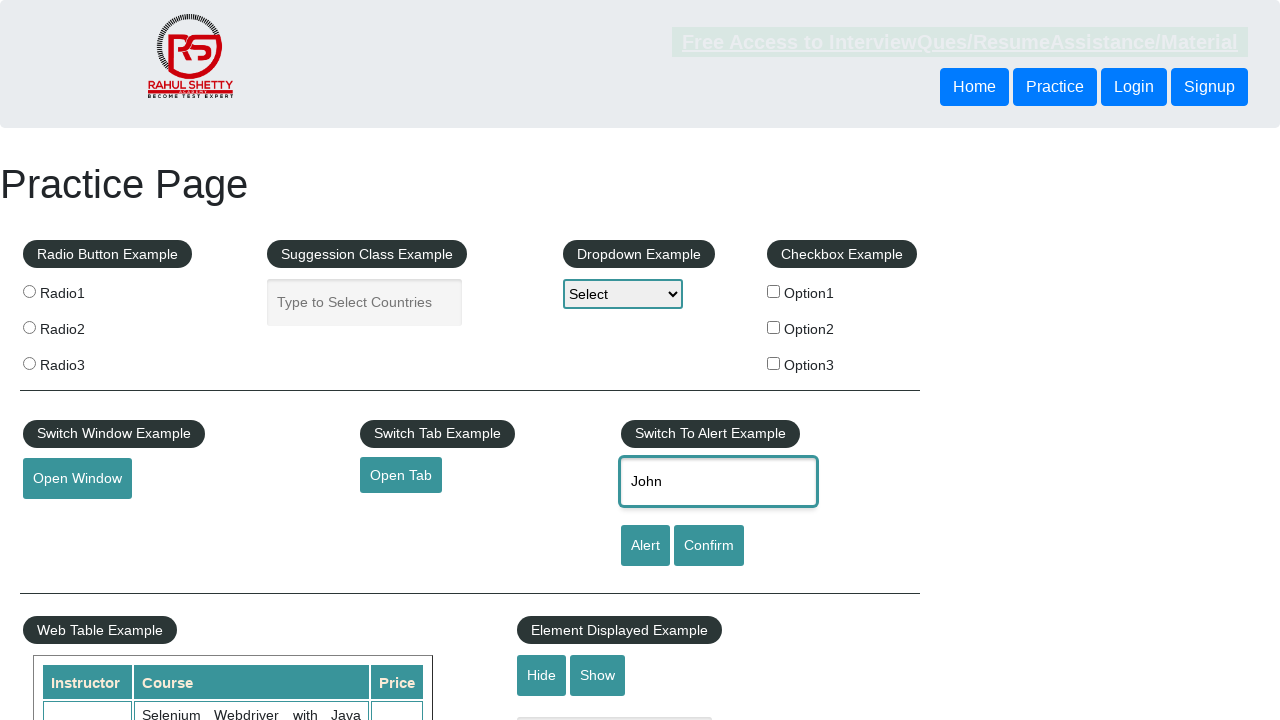

Clicked confirm button to trigger confirm dialog at (709, 546) on xpath=//input[@id='confirmbtn']
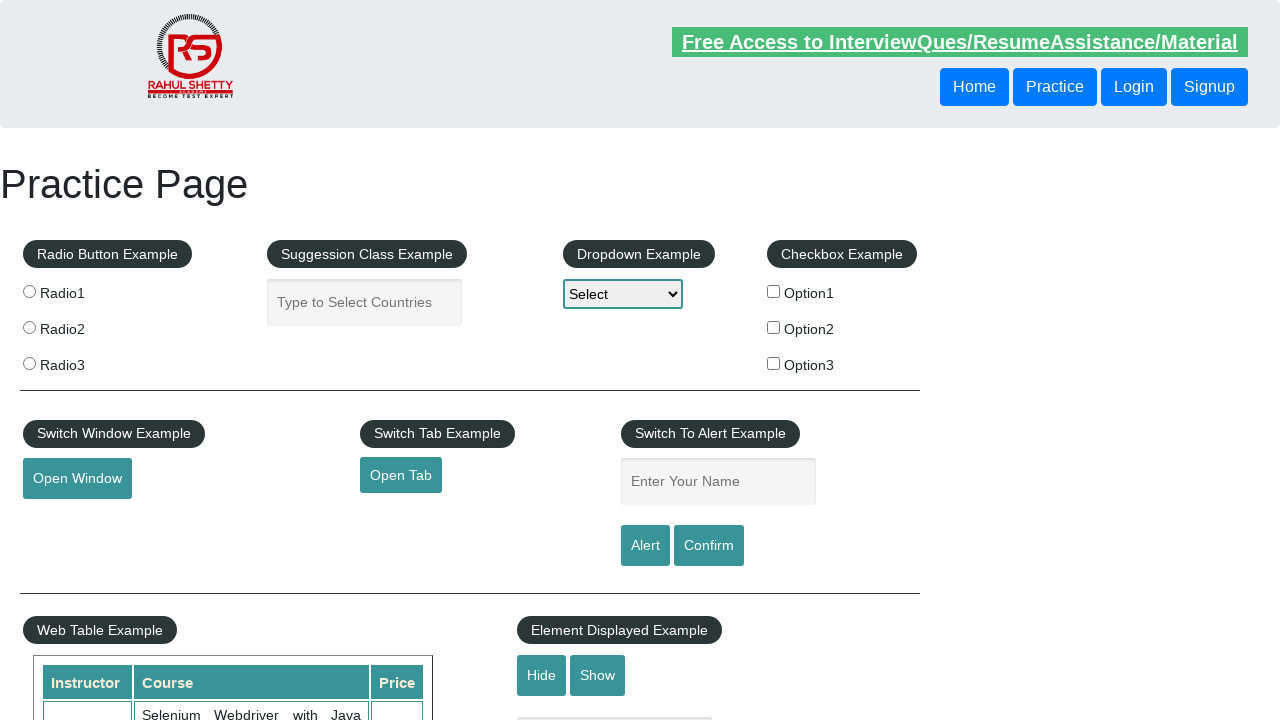

Dismissed confirm dialog
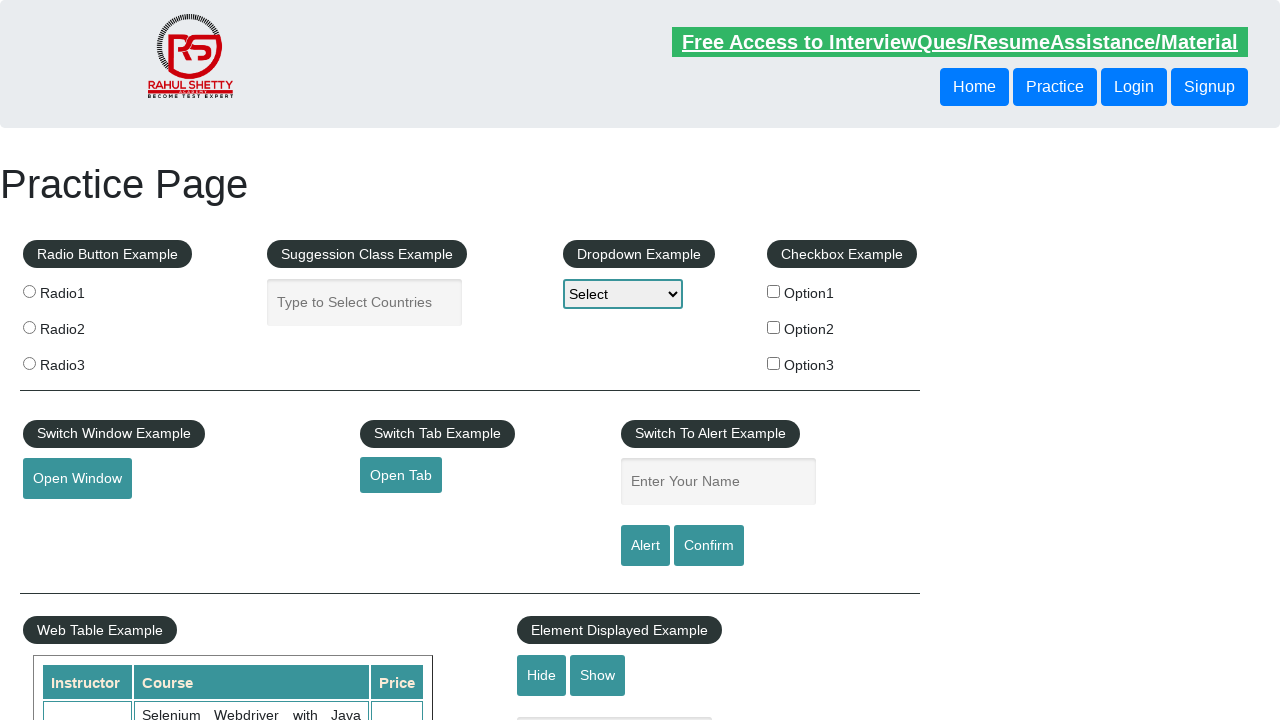

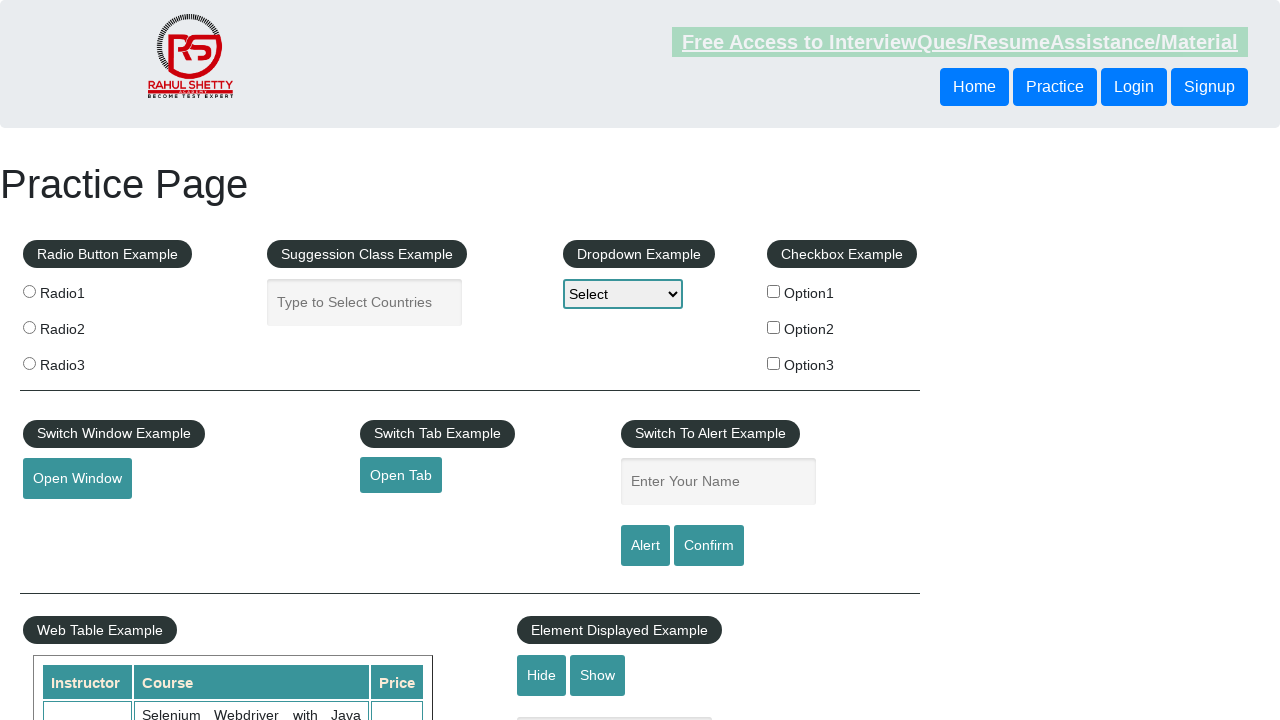